Tests navigation to timetable/tracking section by clicking through menu links to access all services time table

Starting URL: https://www.apsrtconline.in/

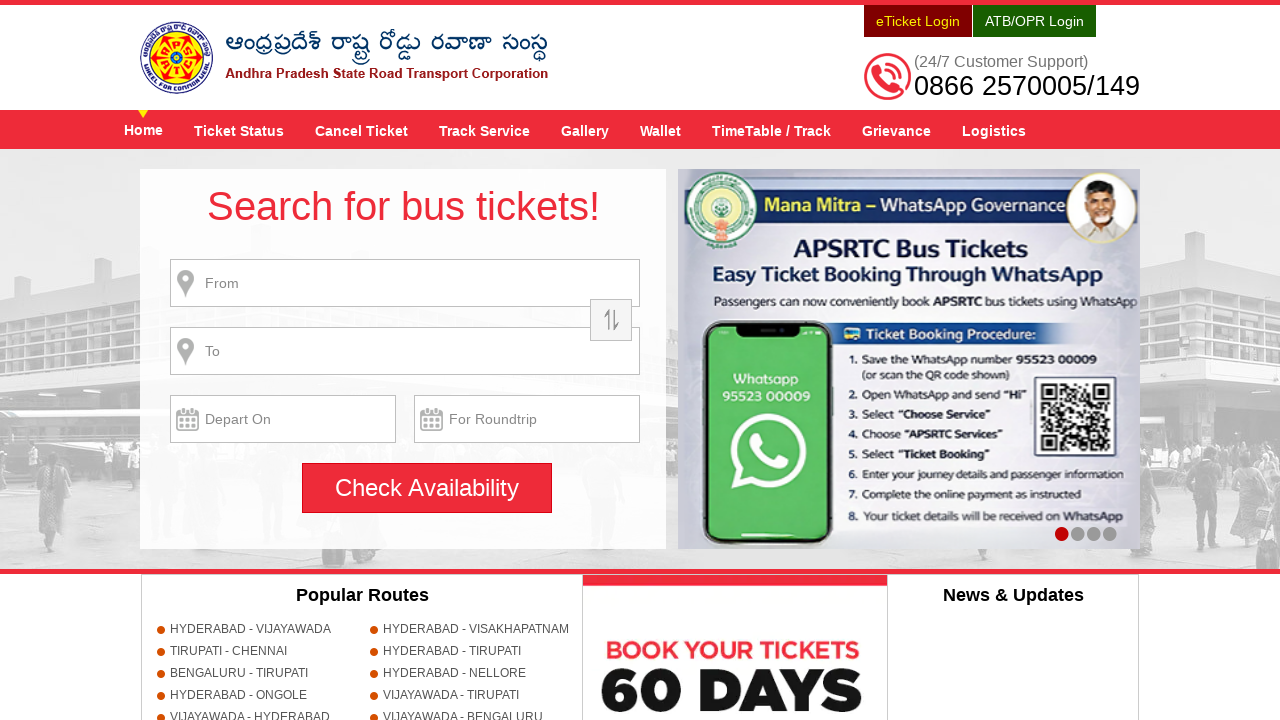

Clicked on TimeTable / Track menu link at (772, 130) on a[title='TimeTable / Track']
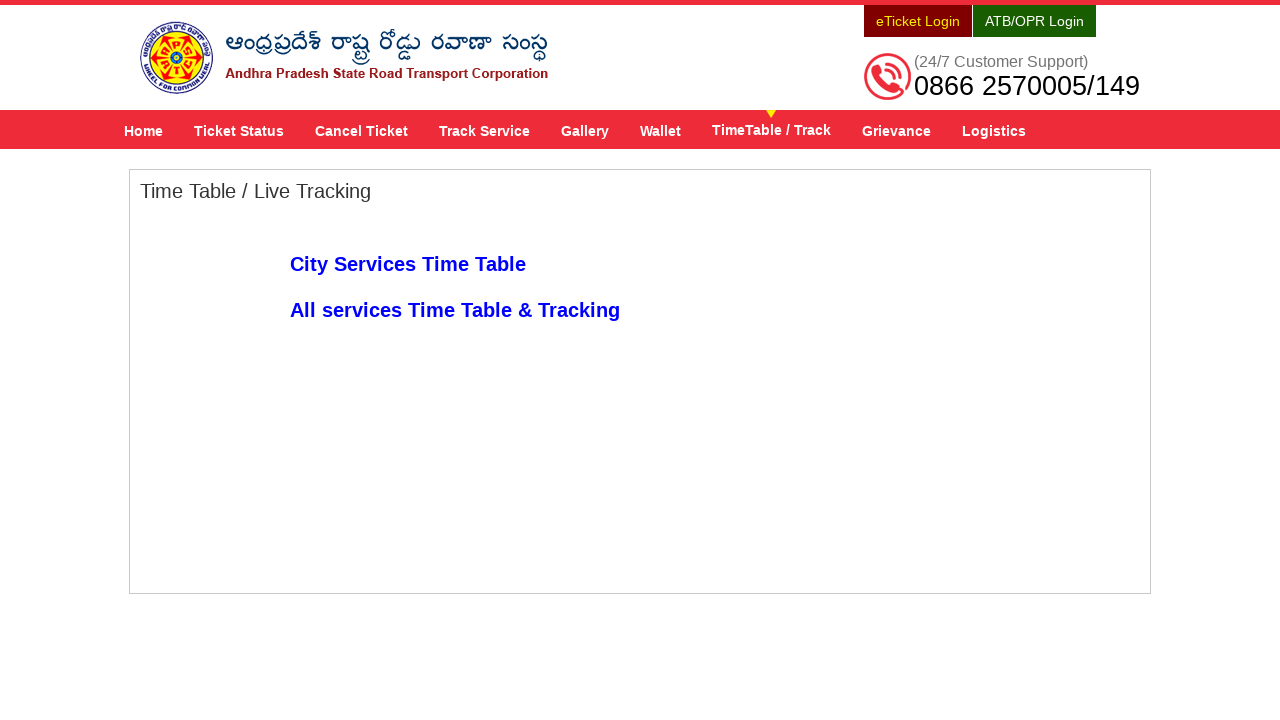

Clicked on All services Time Table & Tracking link at (455, 310) on a:text('All services Time Table & Tracking')
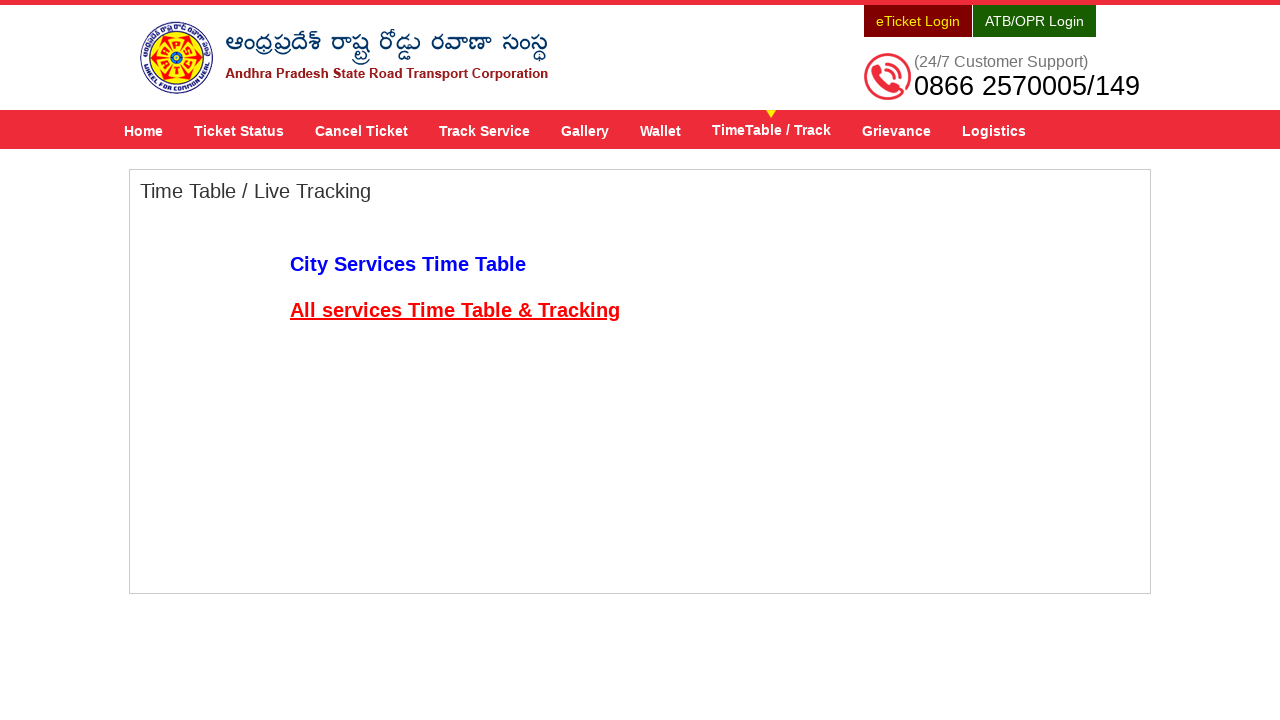

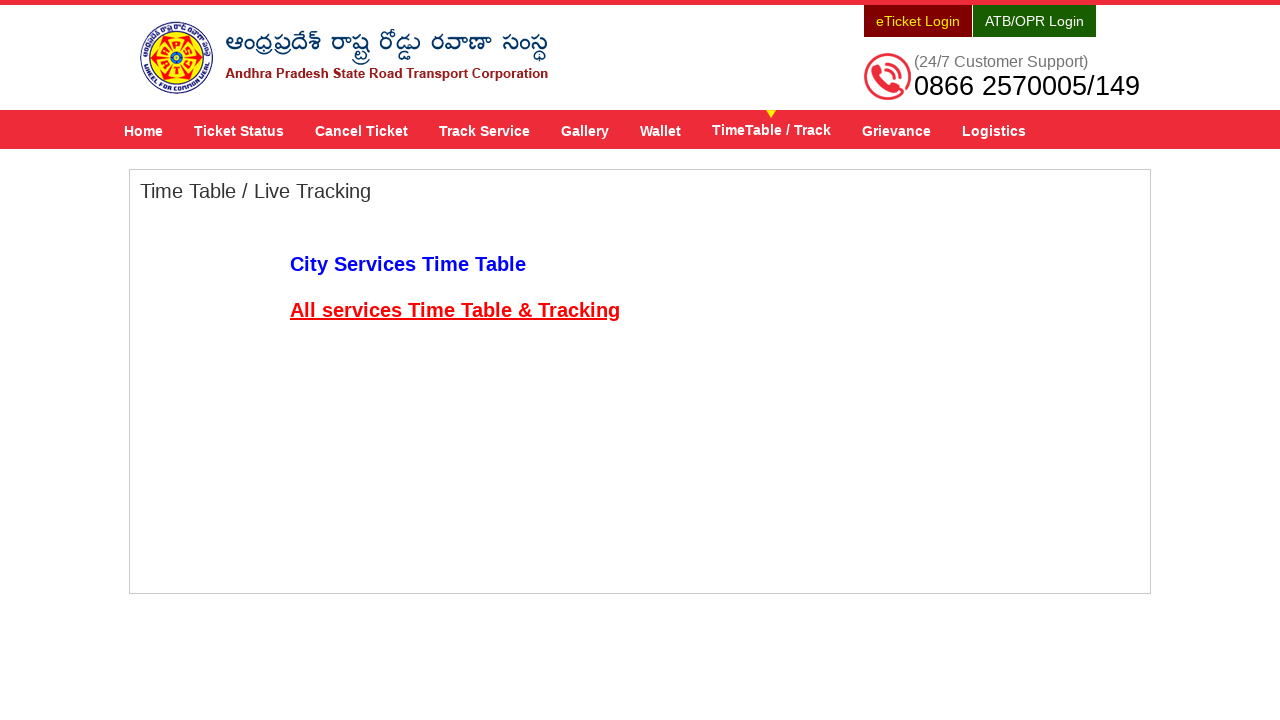